Tests navigation to checkbox page and verifies the page header displays "Checkboxes"

Starting URL: https://formy-project.herokuapp.com/

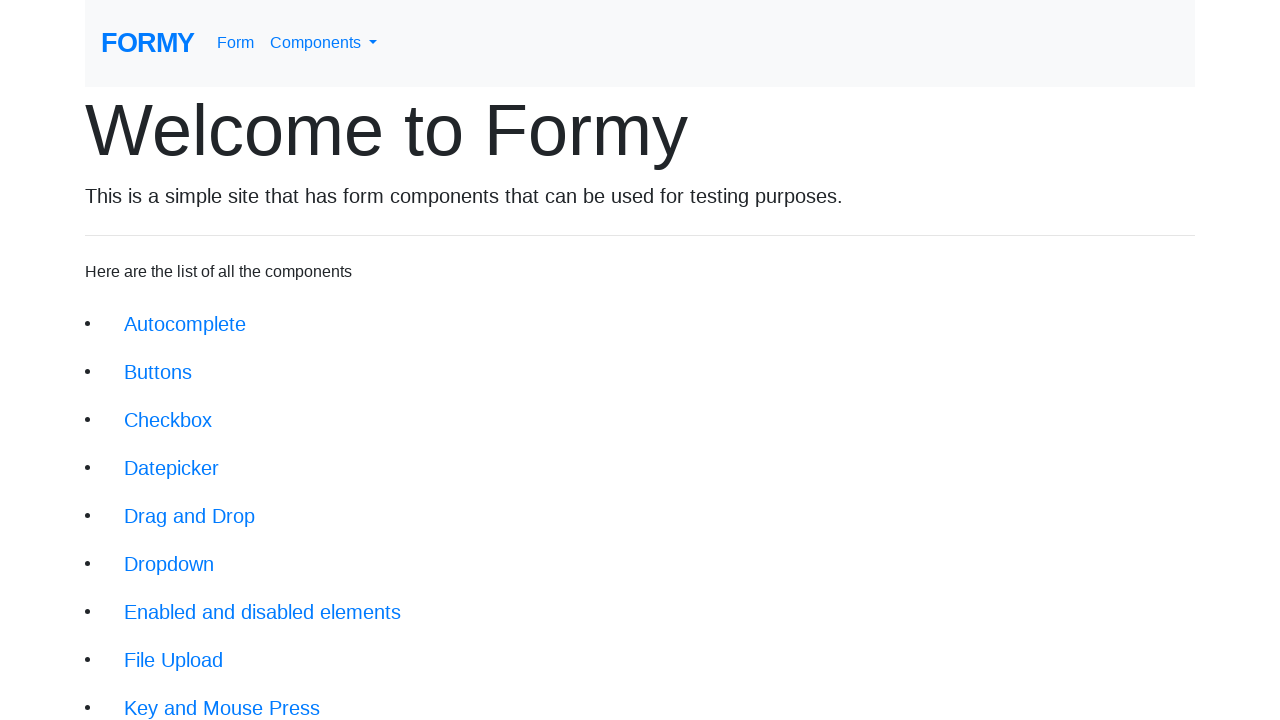

Clicked on checkbox link to navigate to checkbox page at (168, 420) on xpath=//li/a[@href='/checkbox']
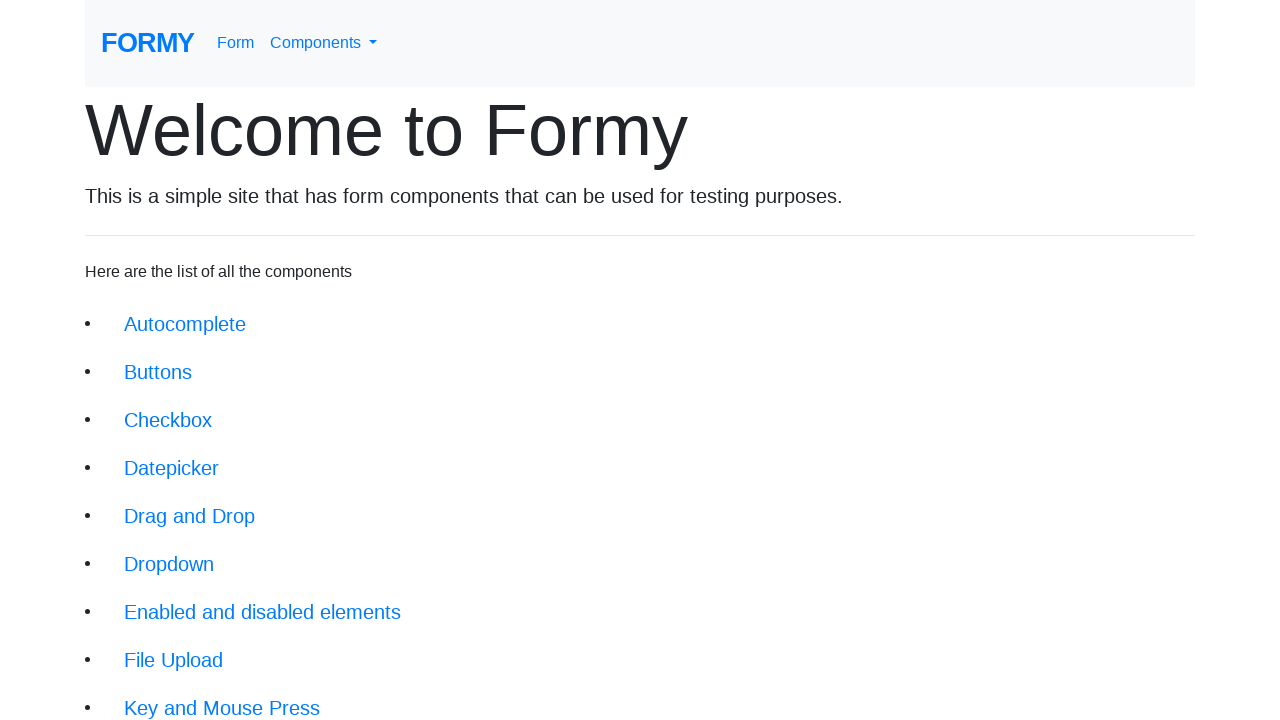

Checkbox page loaded and header element appeared
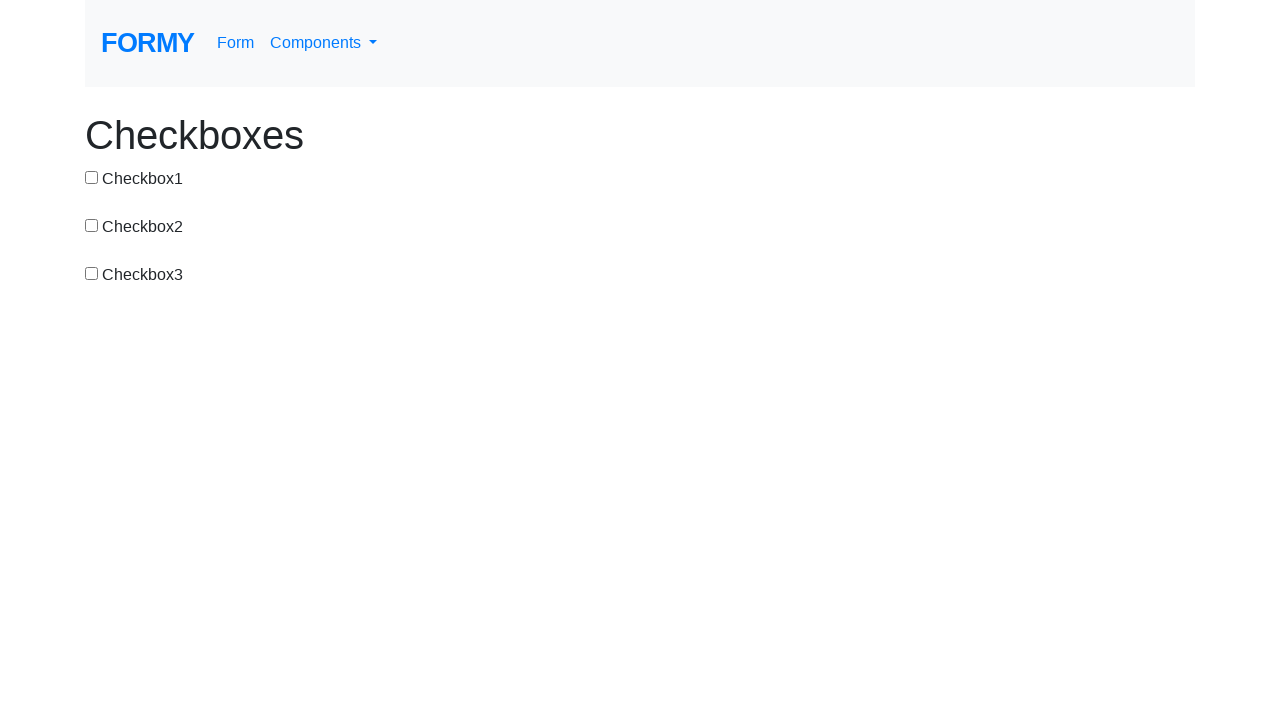

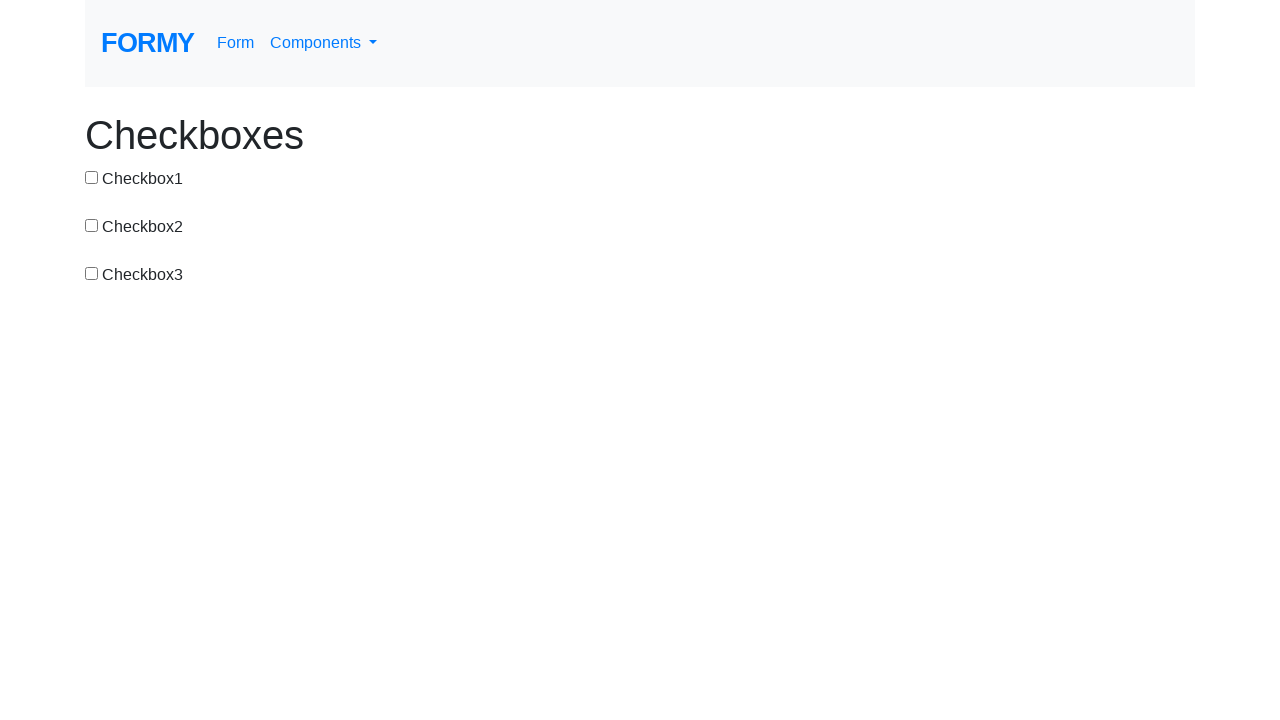